Tests form filling functionality by entering and clearing first name and last name fields multiple times

Starting URL: https://demoqa.com/automation-practice-form

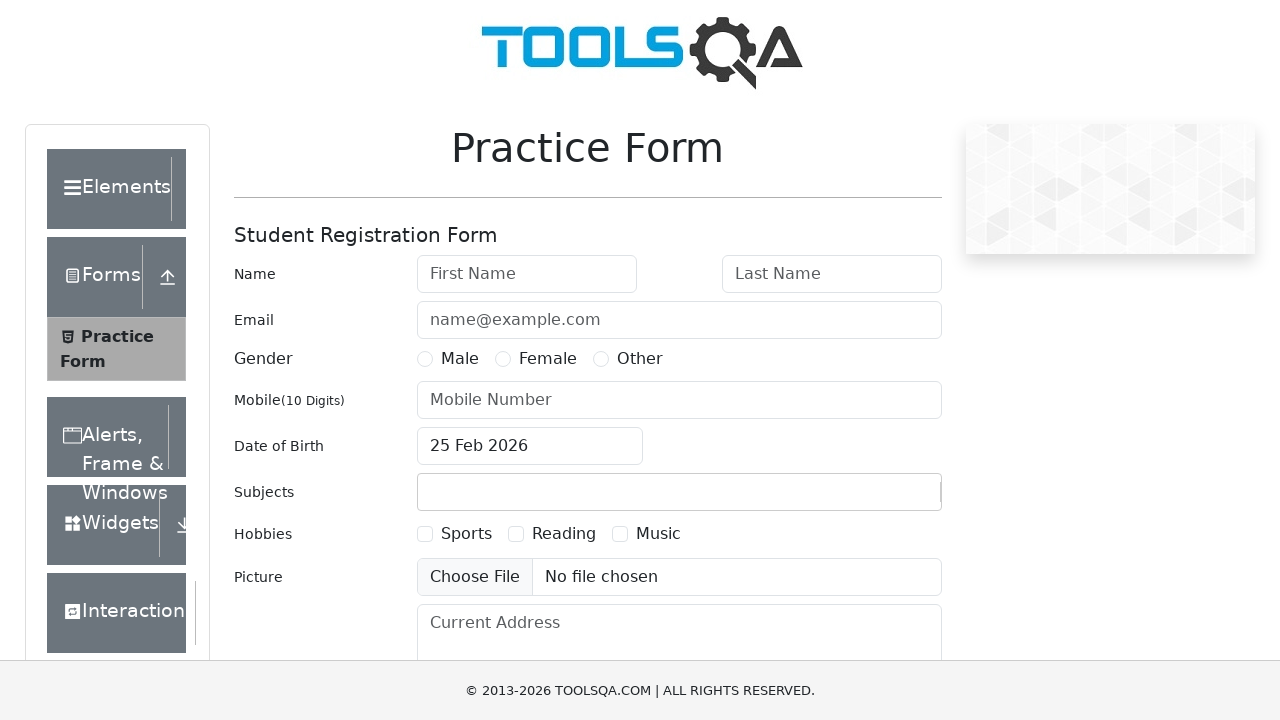

Filled firstName field with 'Elda' on input#firstName
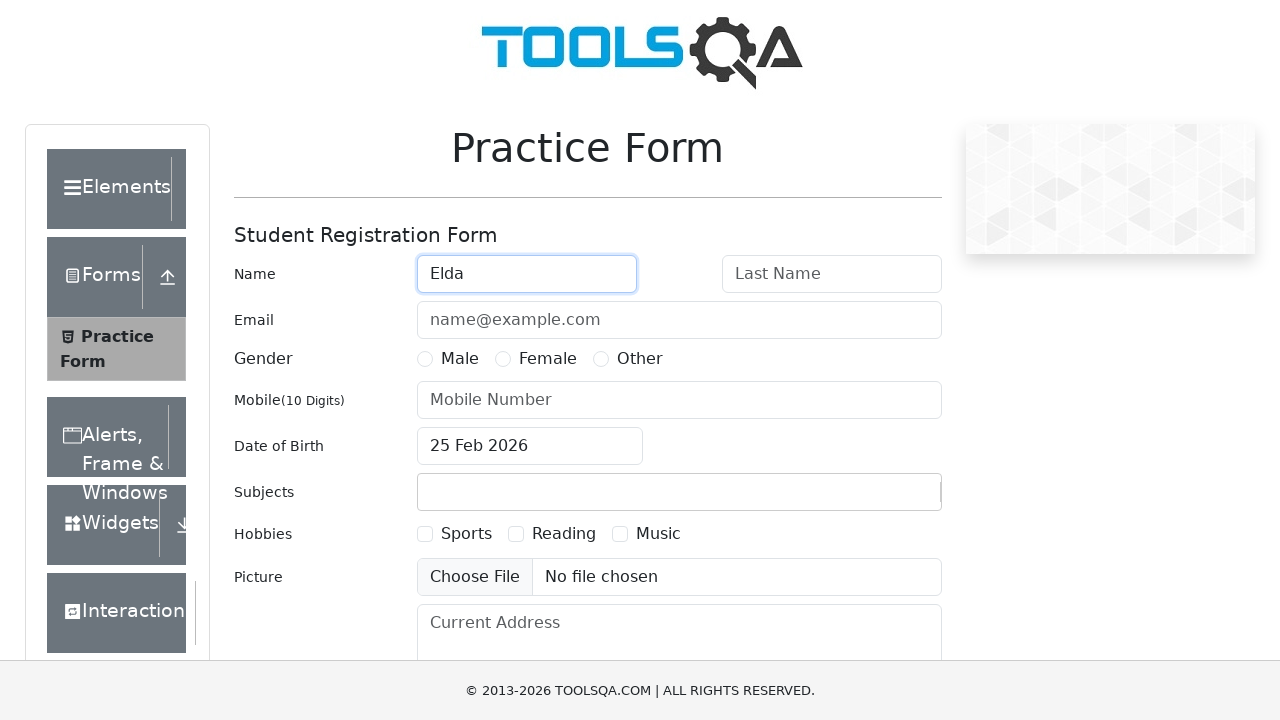

Cleared firstName field on input#firstName
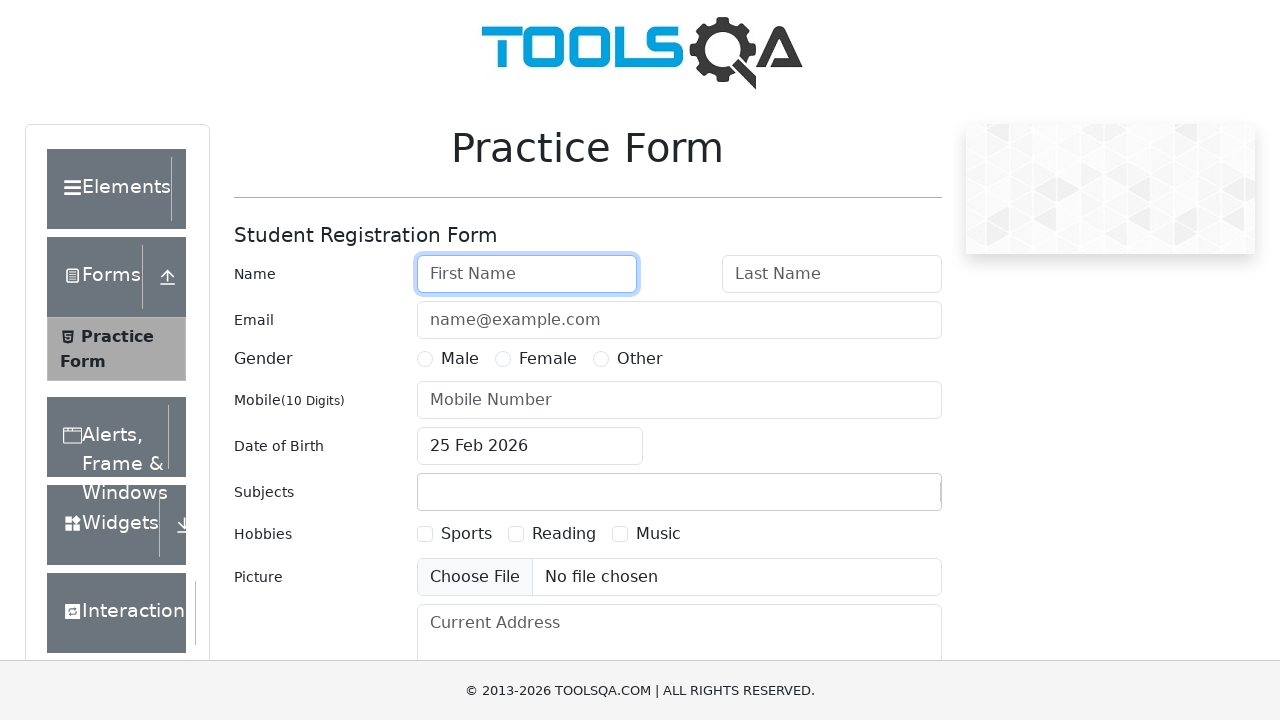

Refilled firstName field with 'Liam' on input#firstName
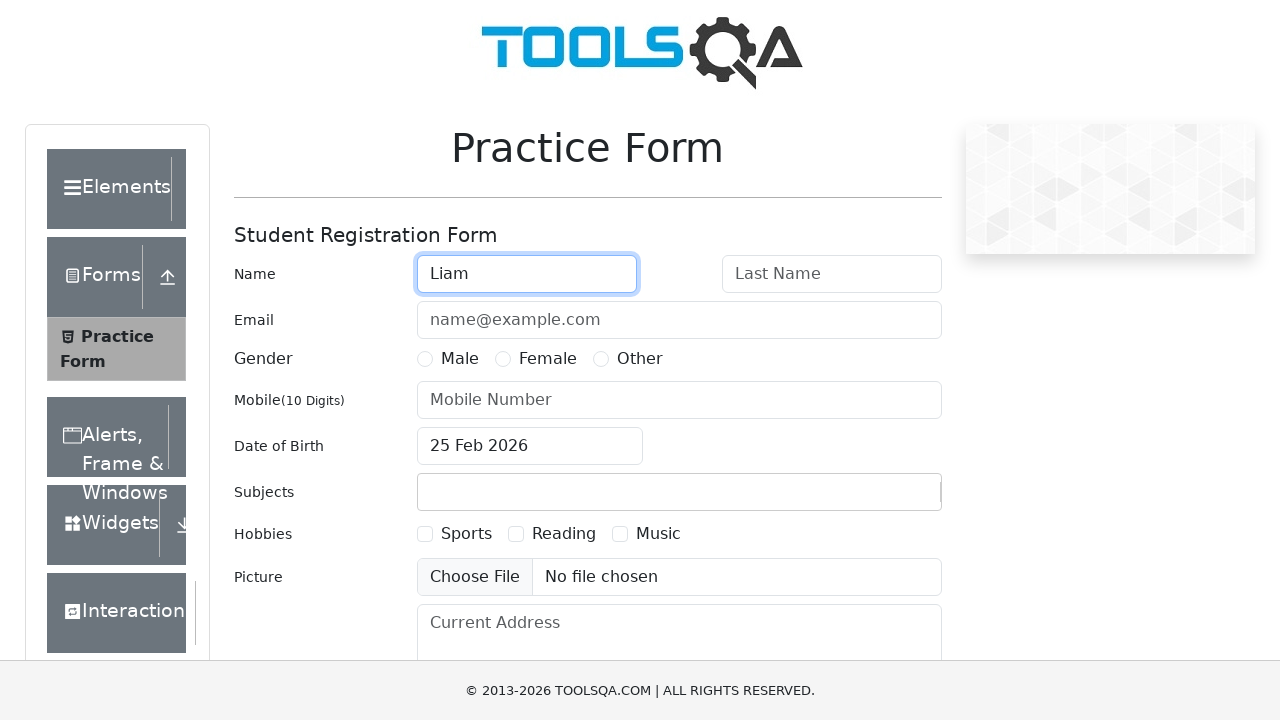

Cleared lastName field on input#lastName
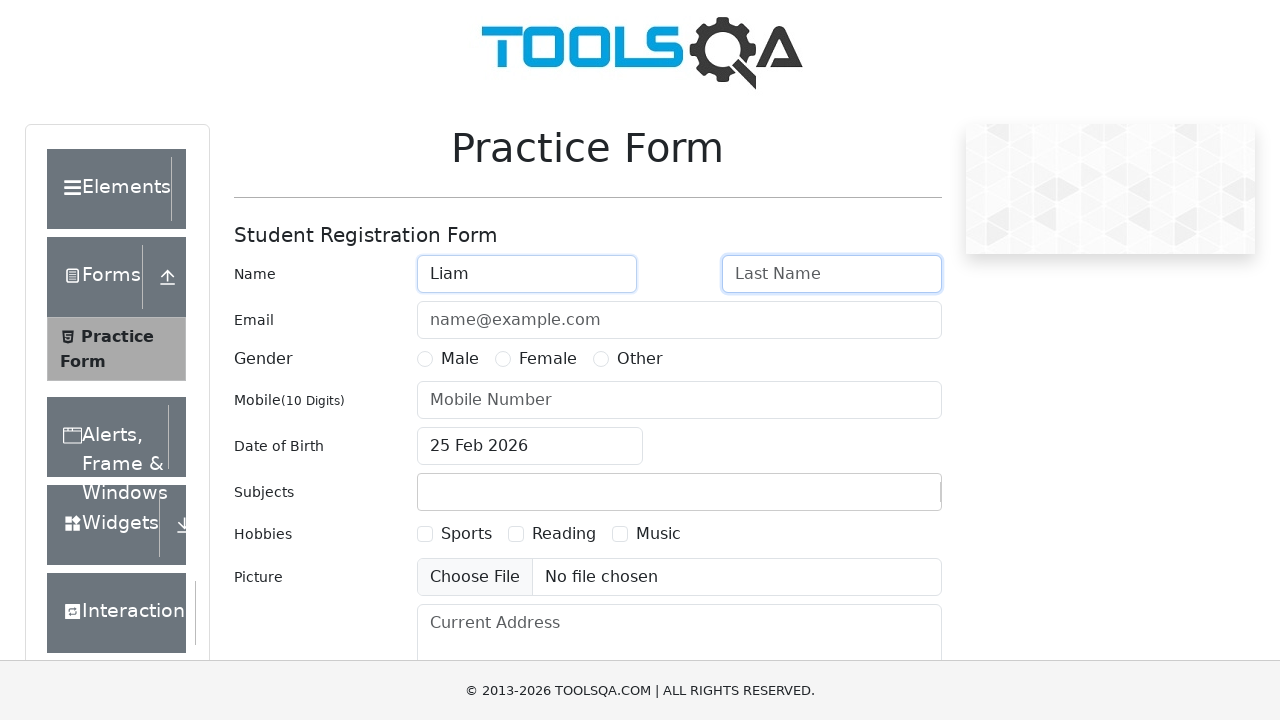

Filled lastName field with 'Saliu' on input#lastName
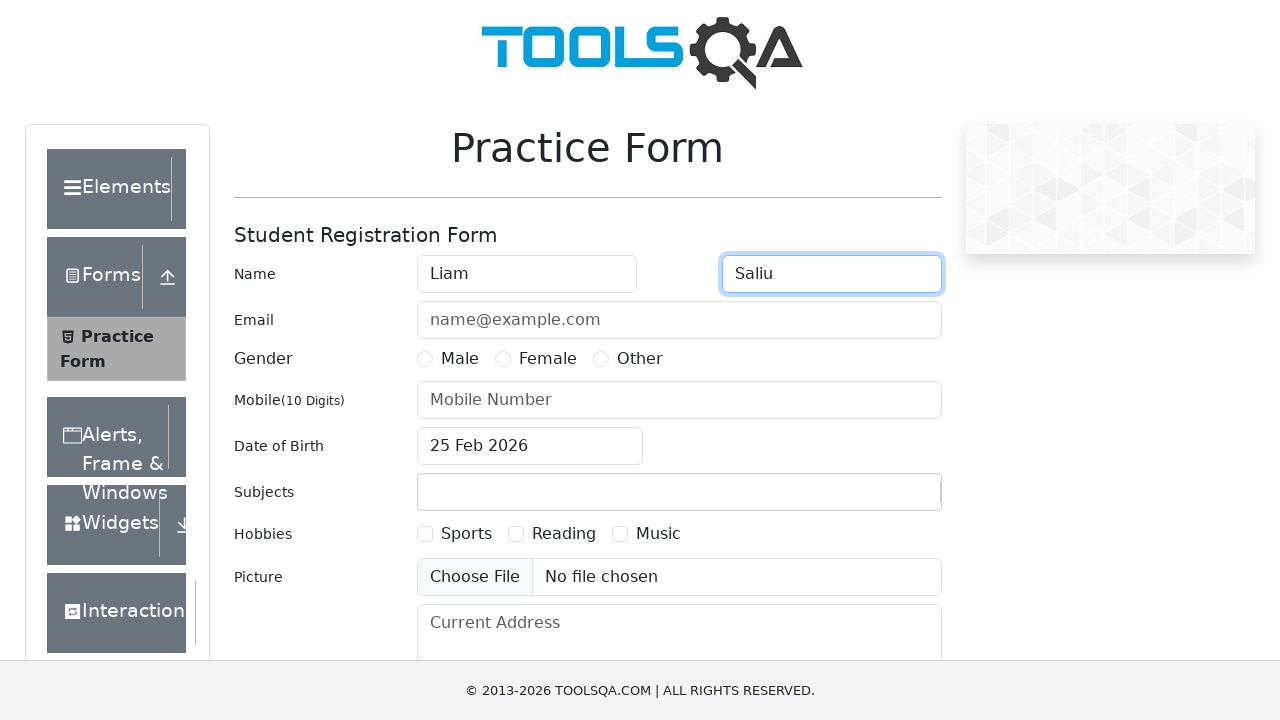

Cleared firstName field again on input#firstName
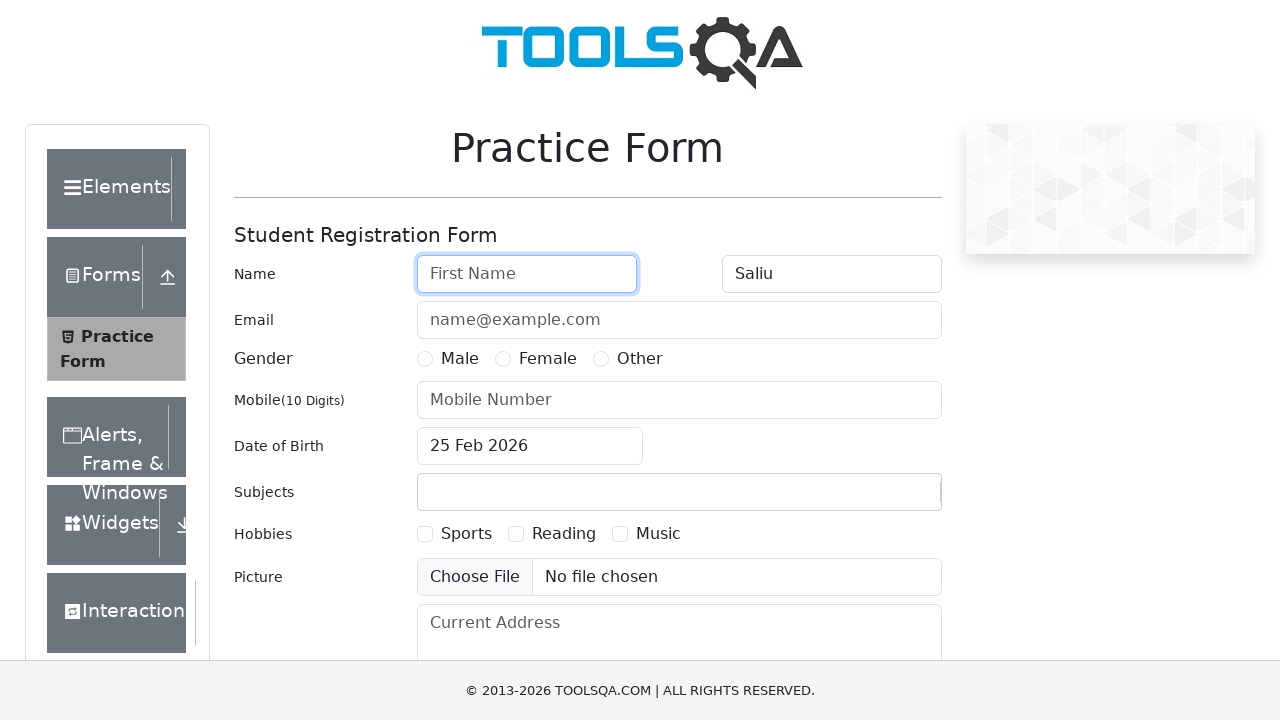

Refilled firstName field with 'Elia' on input#firstName
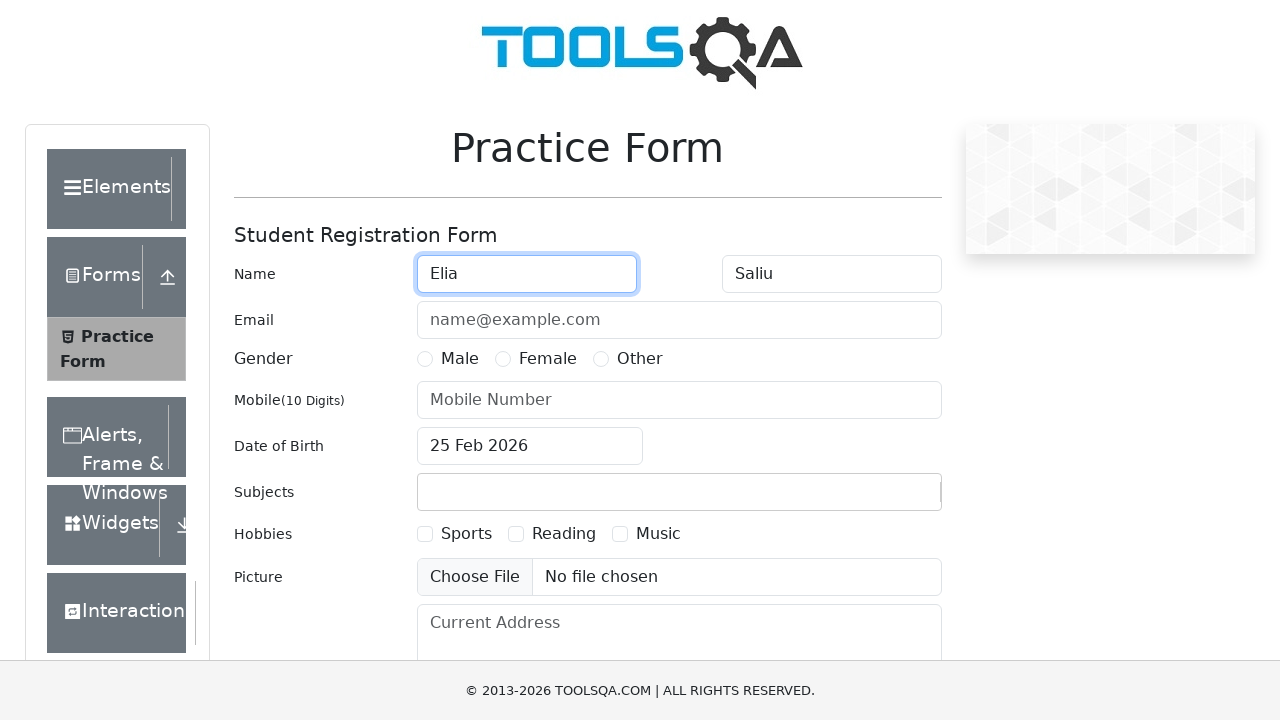

Cleared lastName field again on input#lastName
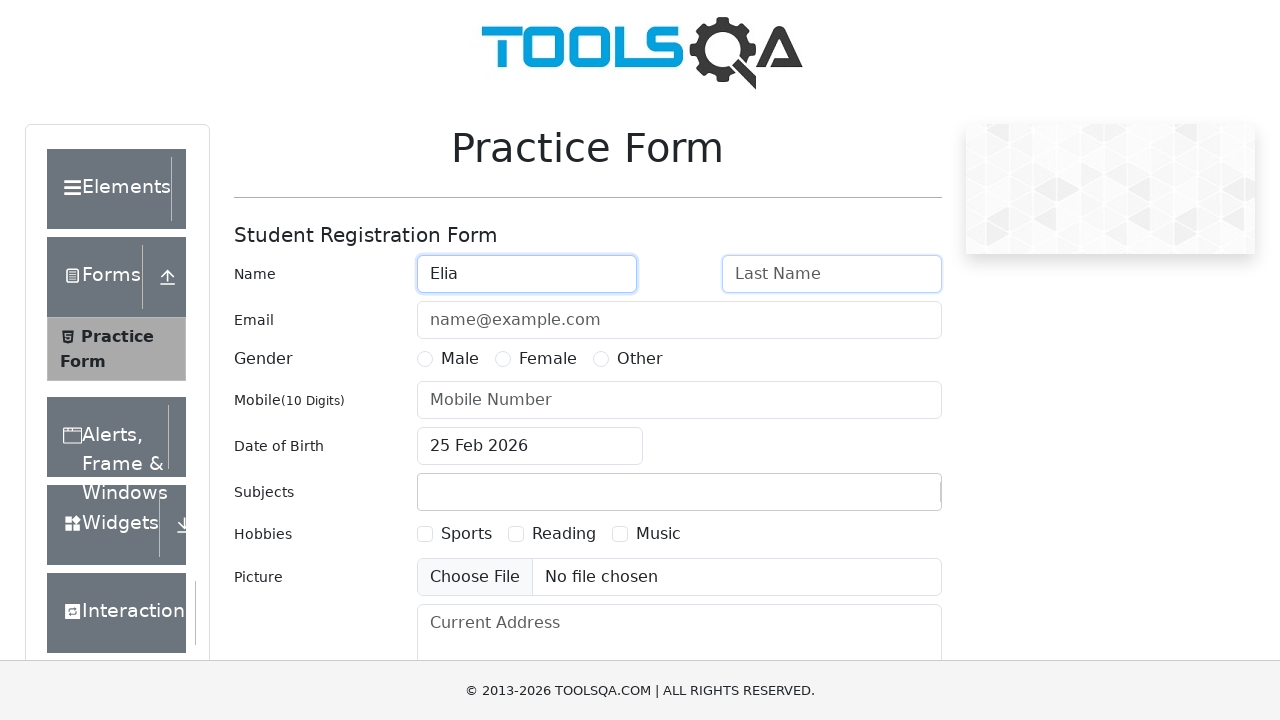

Refilled lastName field with 'Sheri' on input#lastName
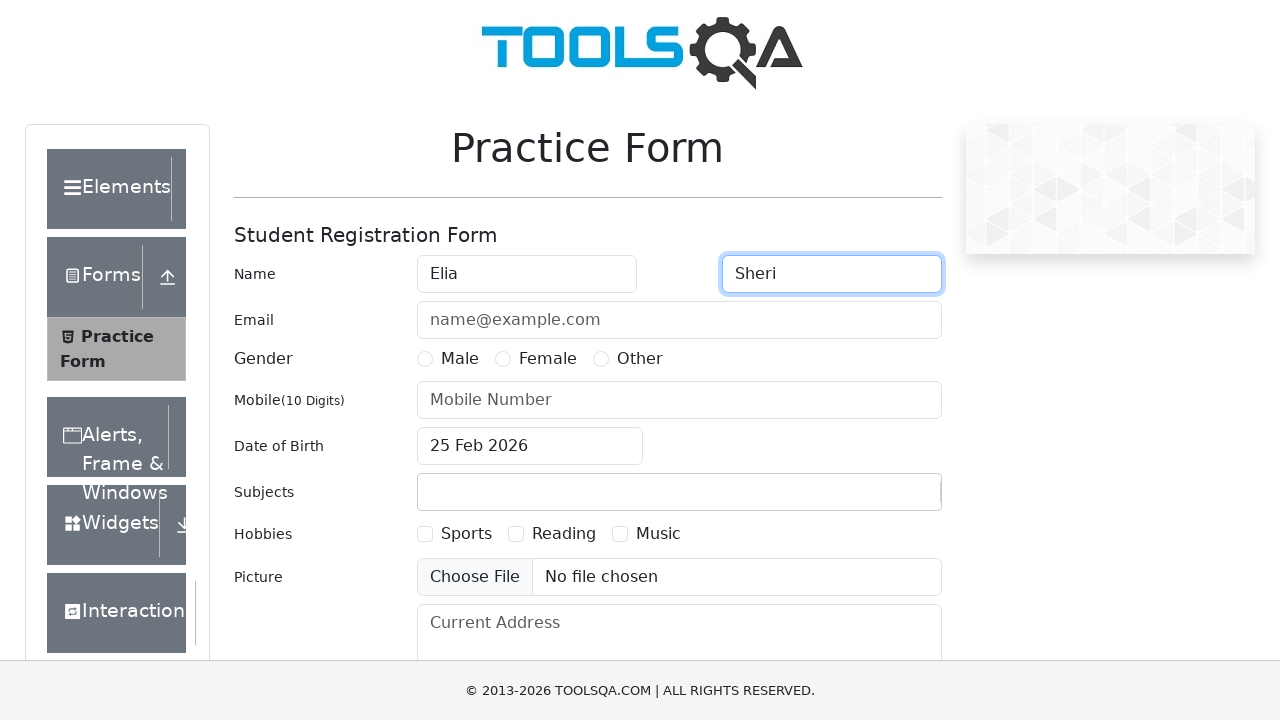

Verified form header 'Practice Form' is present
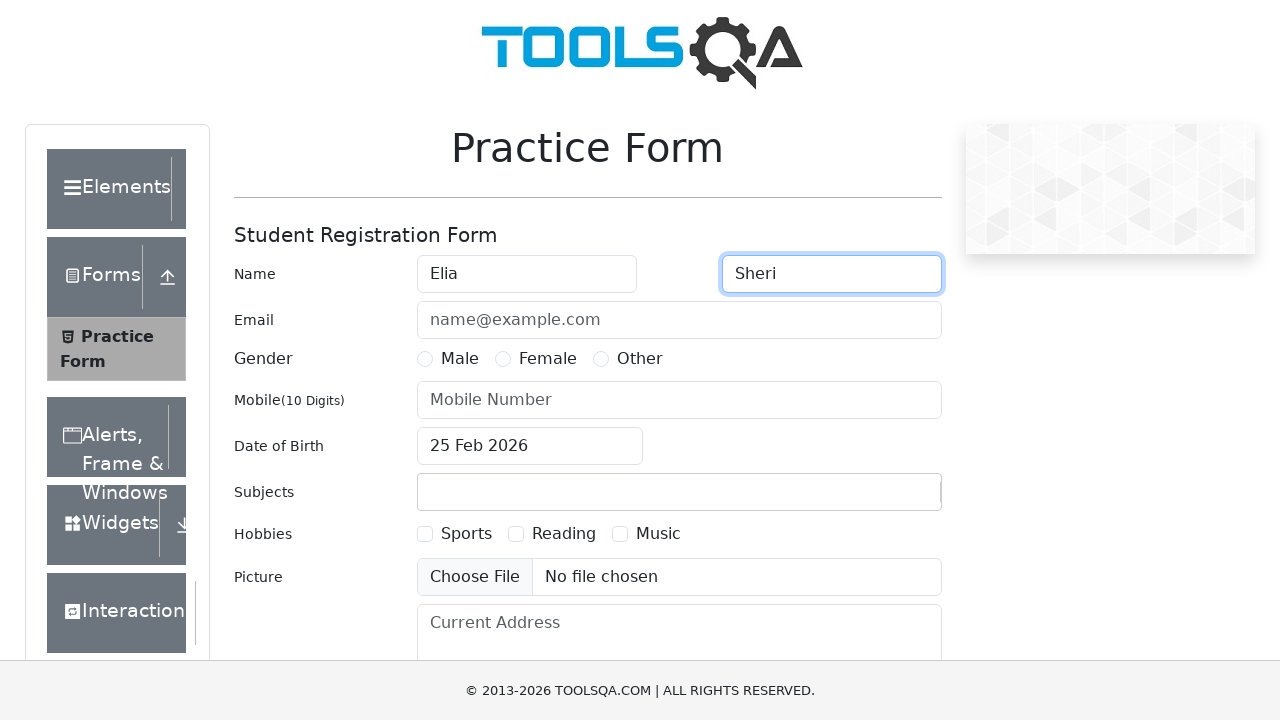

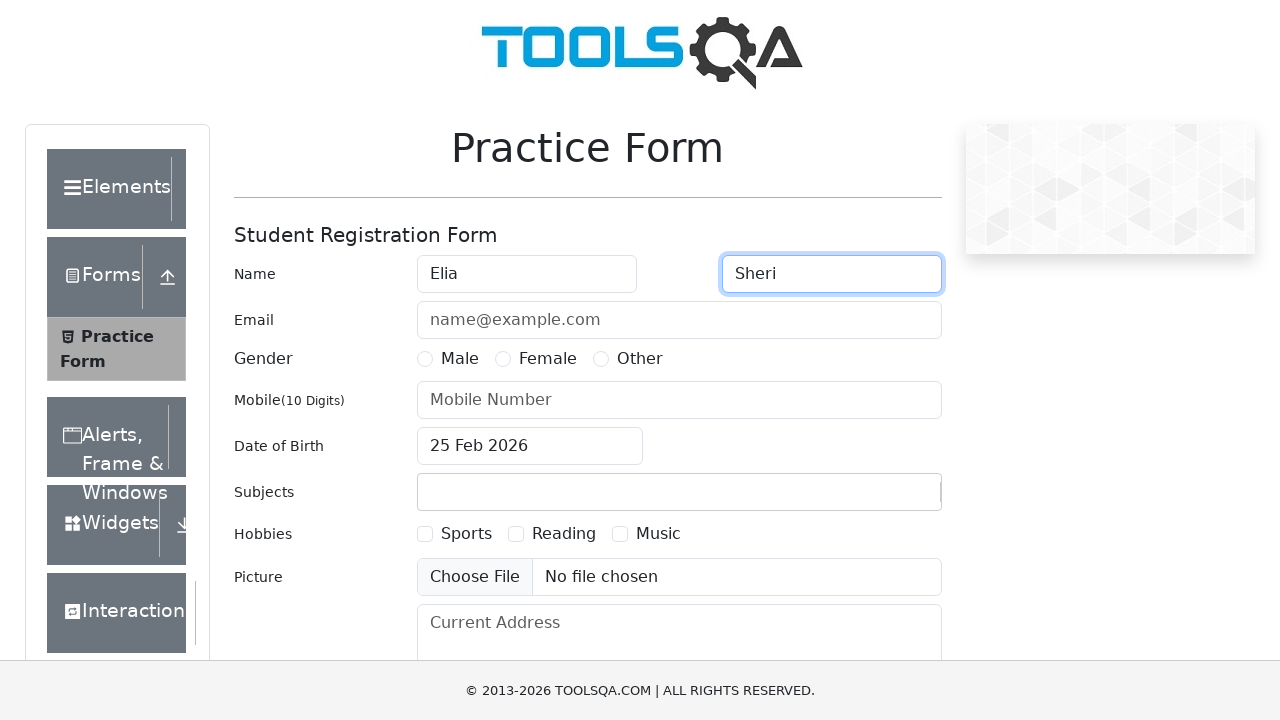